Tests slider range functionality by dragging the minimum and maximum slider handles to new positions using drag and drop actions.

Starting URL: https://testautomationpractice.blogspot.com/

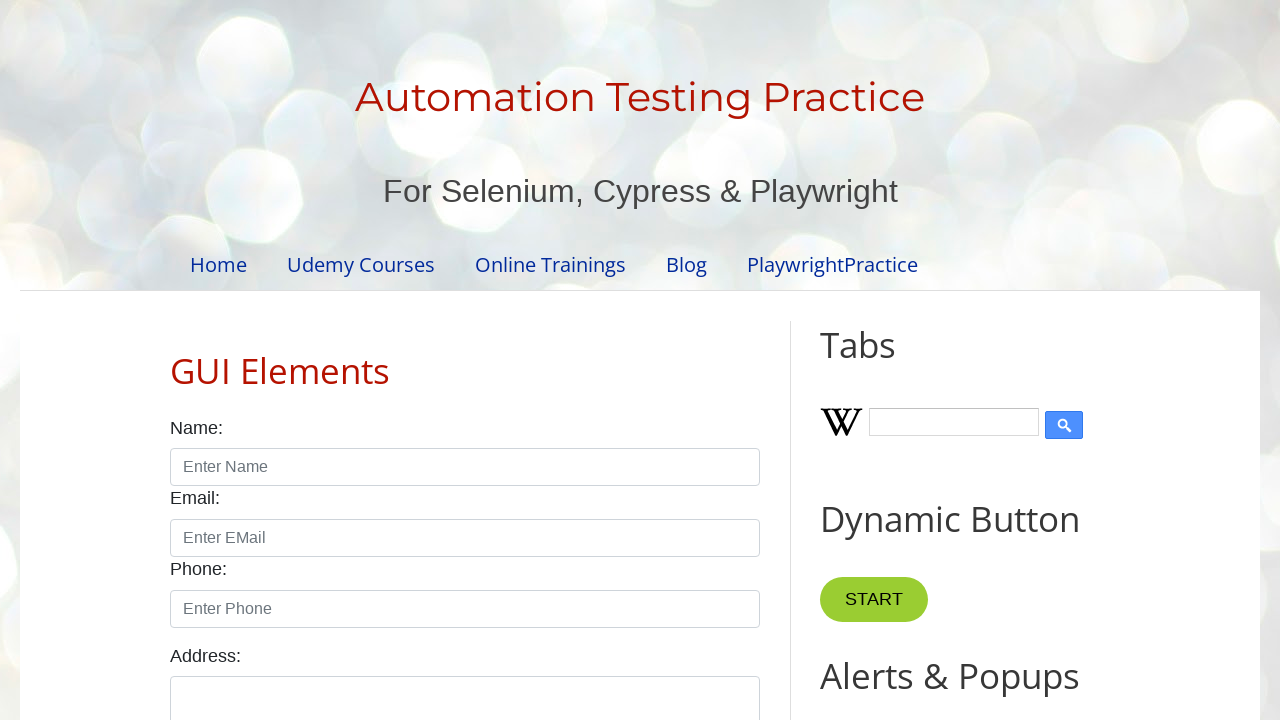

Located minimum slider handle
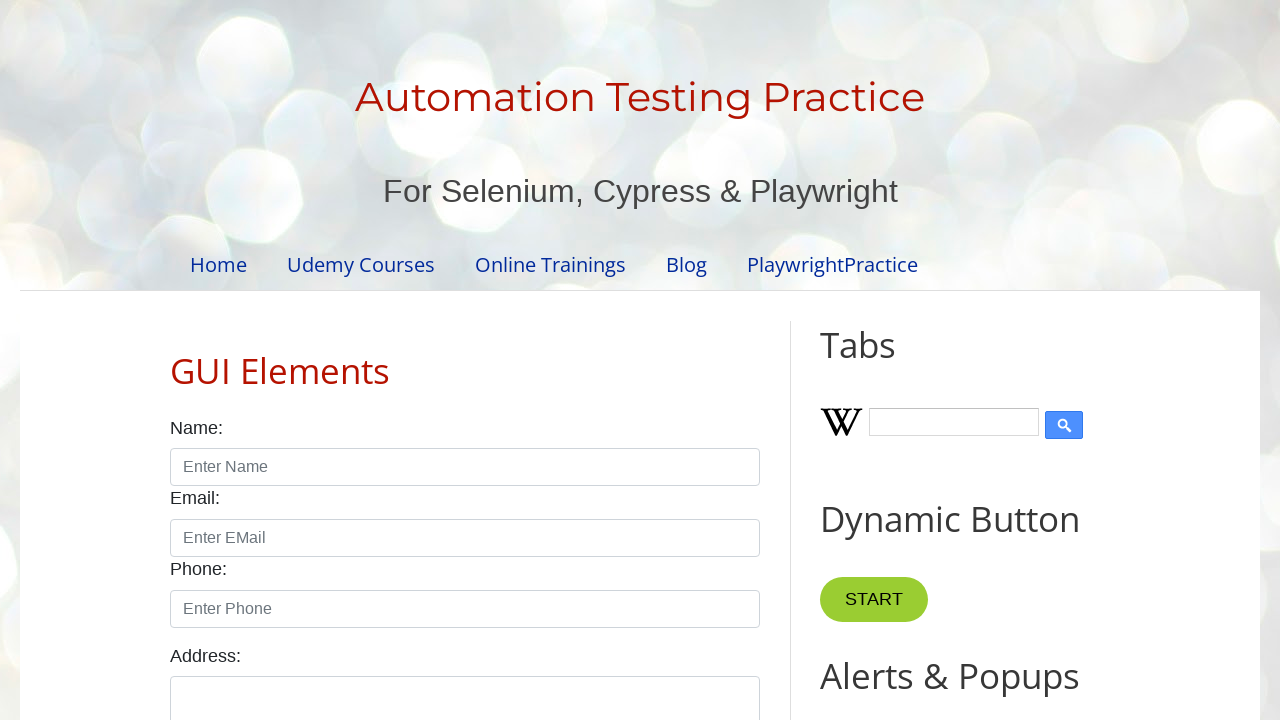

Located maximum slider handle
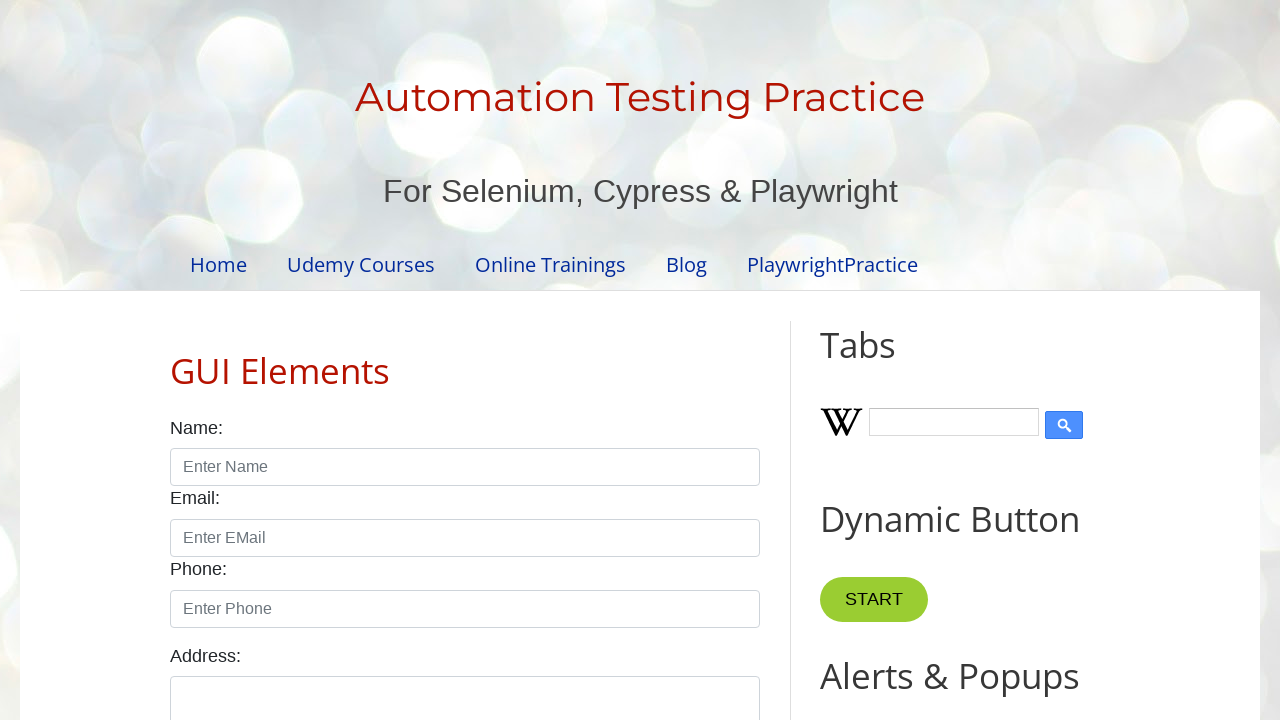

Minimum slider handle is visible
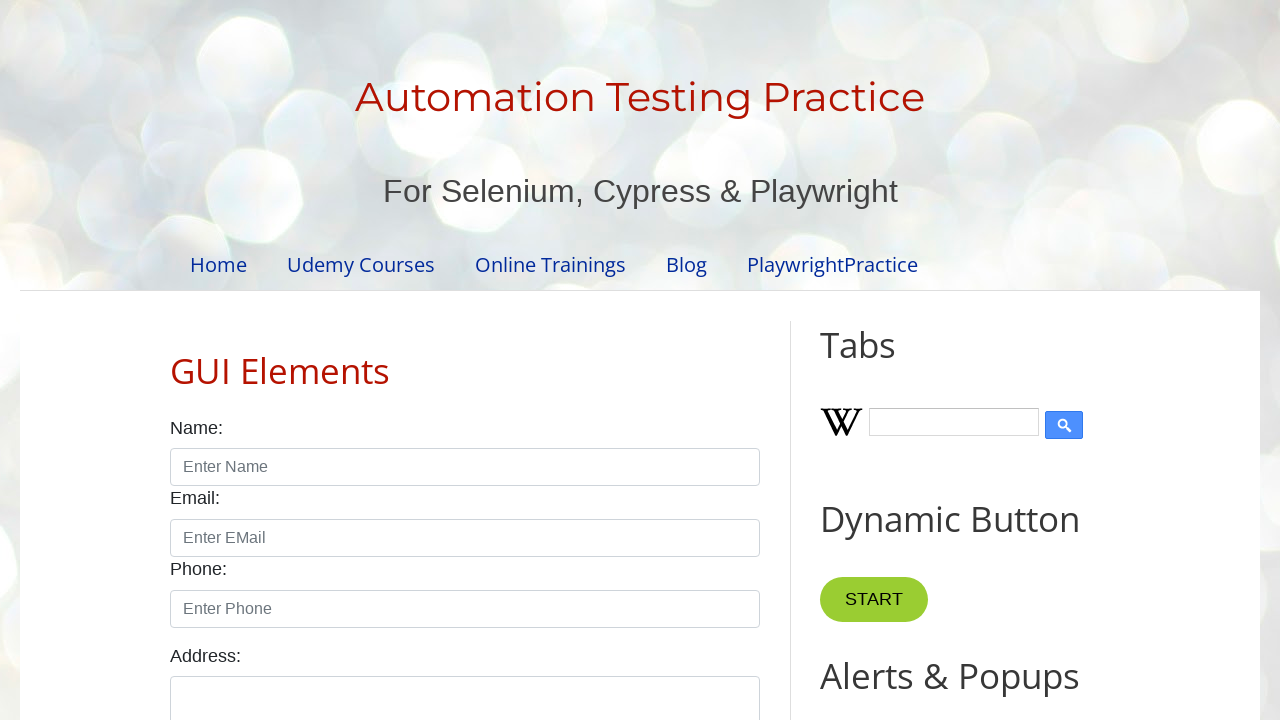

Maximum slider handle is visible
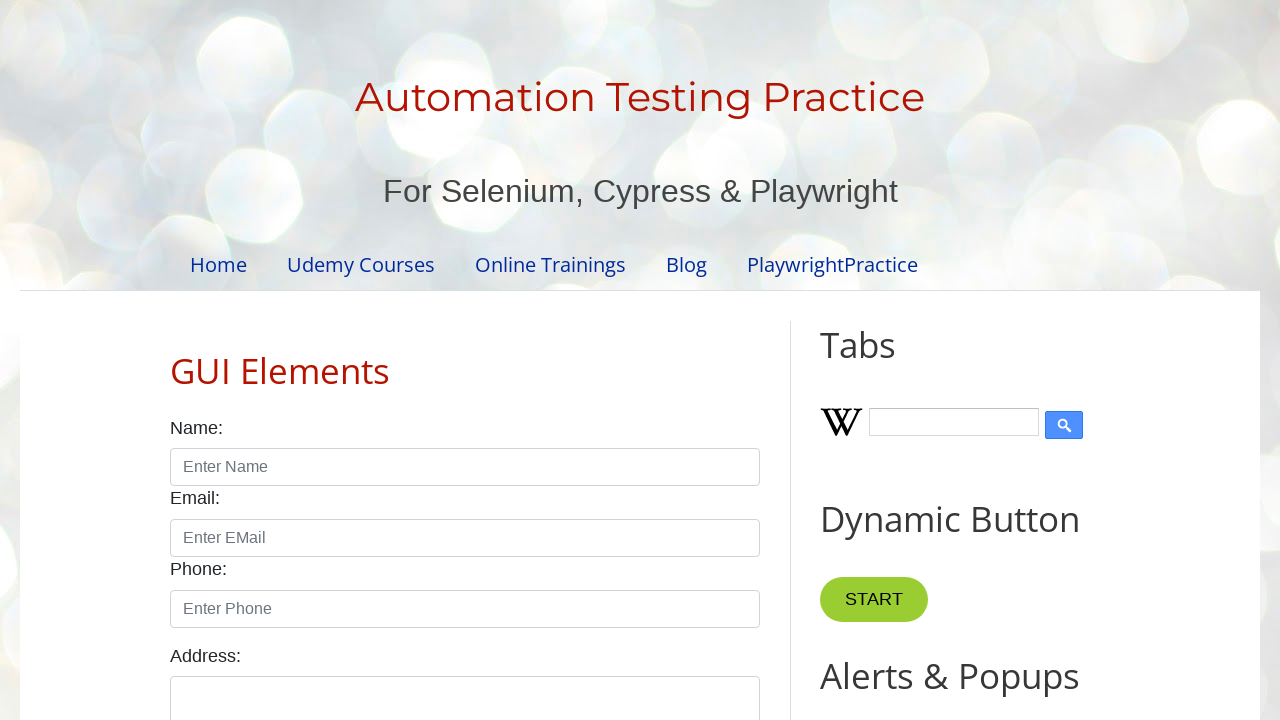

Dragged minimum slider handle 44 pixels to the left at (812, 352)
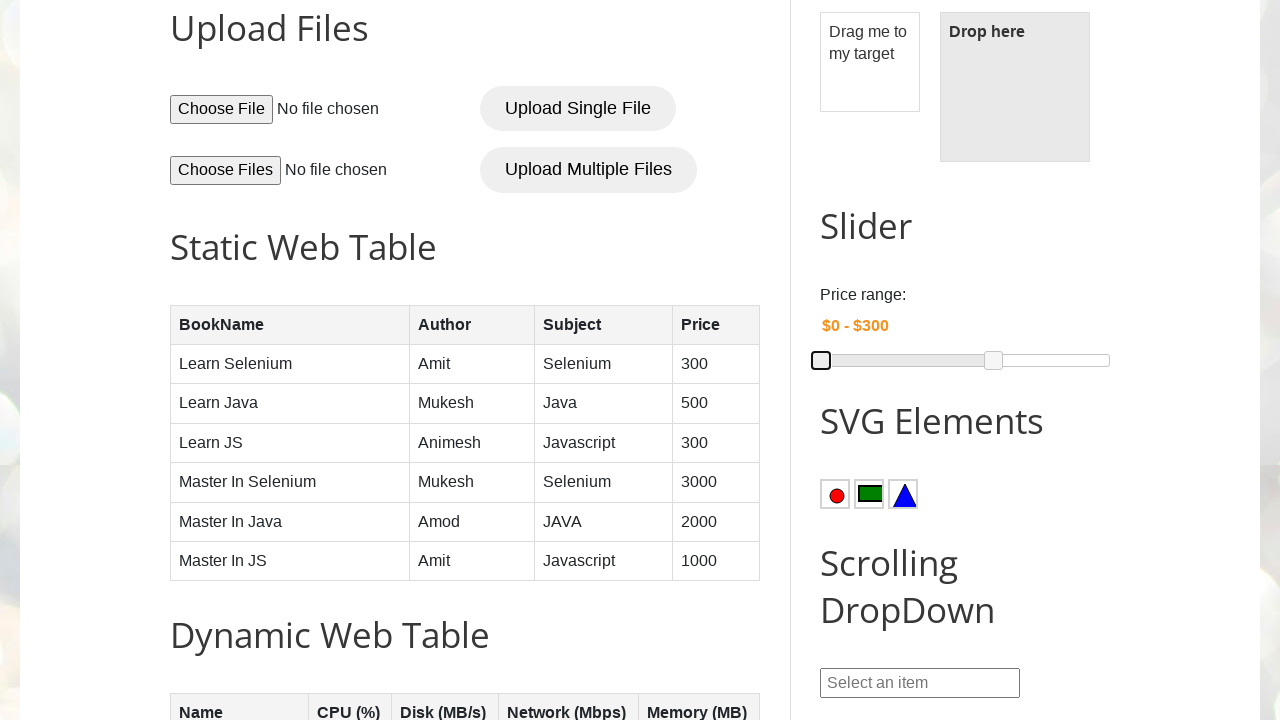

Dragged maximum slider handle 97 pixels to the right at (1082, 352)
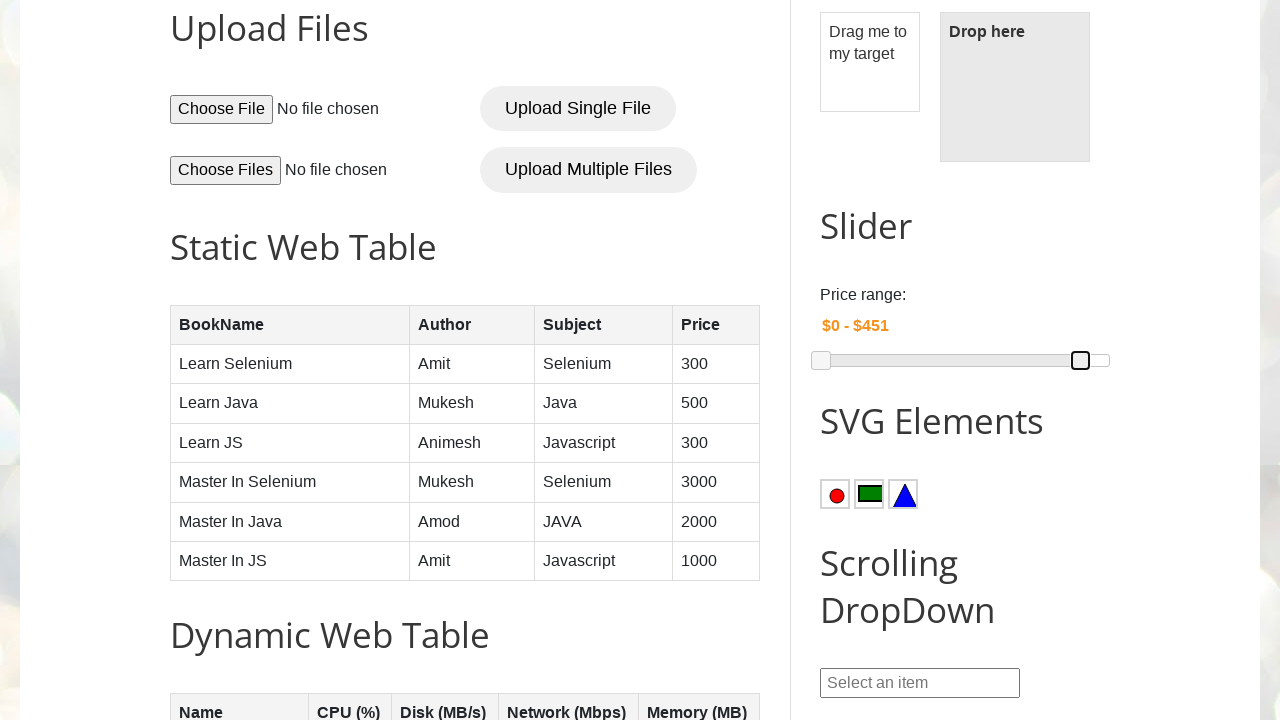

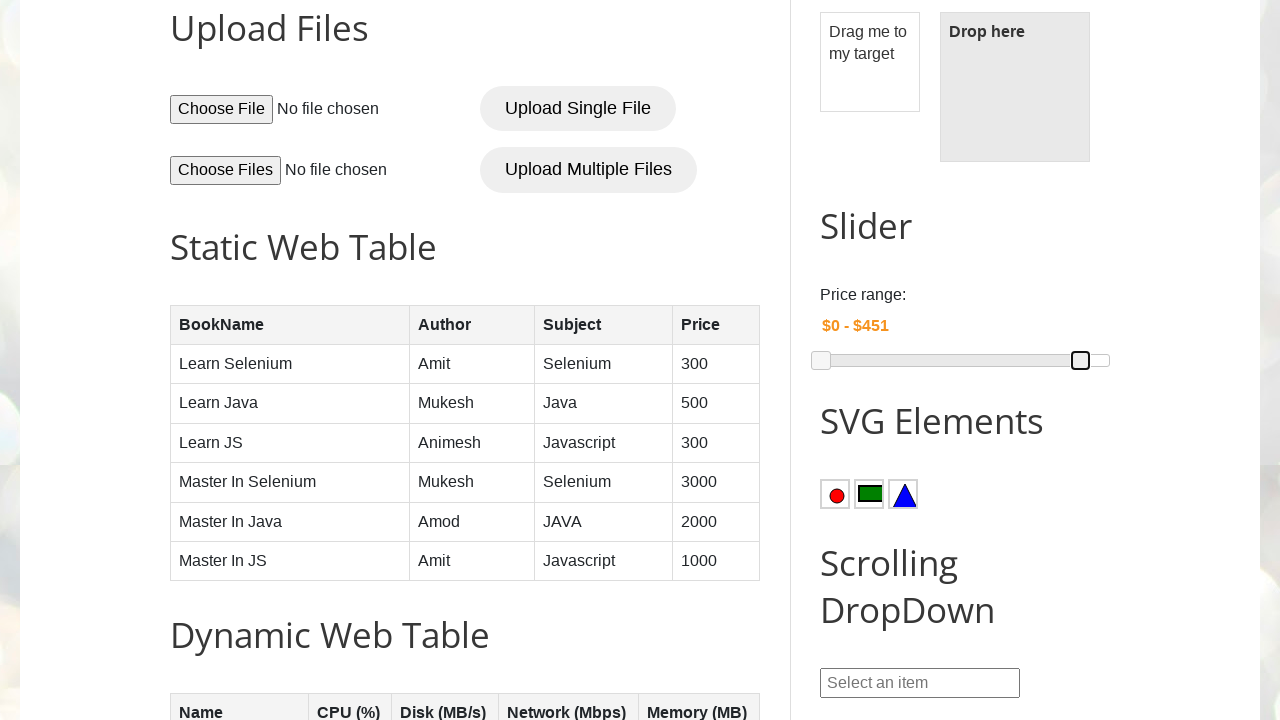